Tests table sorting functionality by clicking on the "Email" column header to sort email addresses in ascending alphabetical order

Starting URL: http://the-internet.herokuapp.com/tables

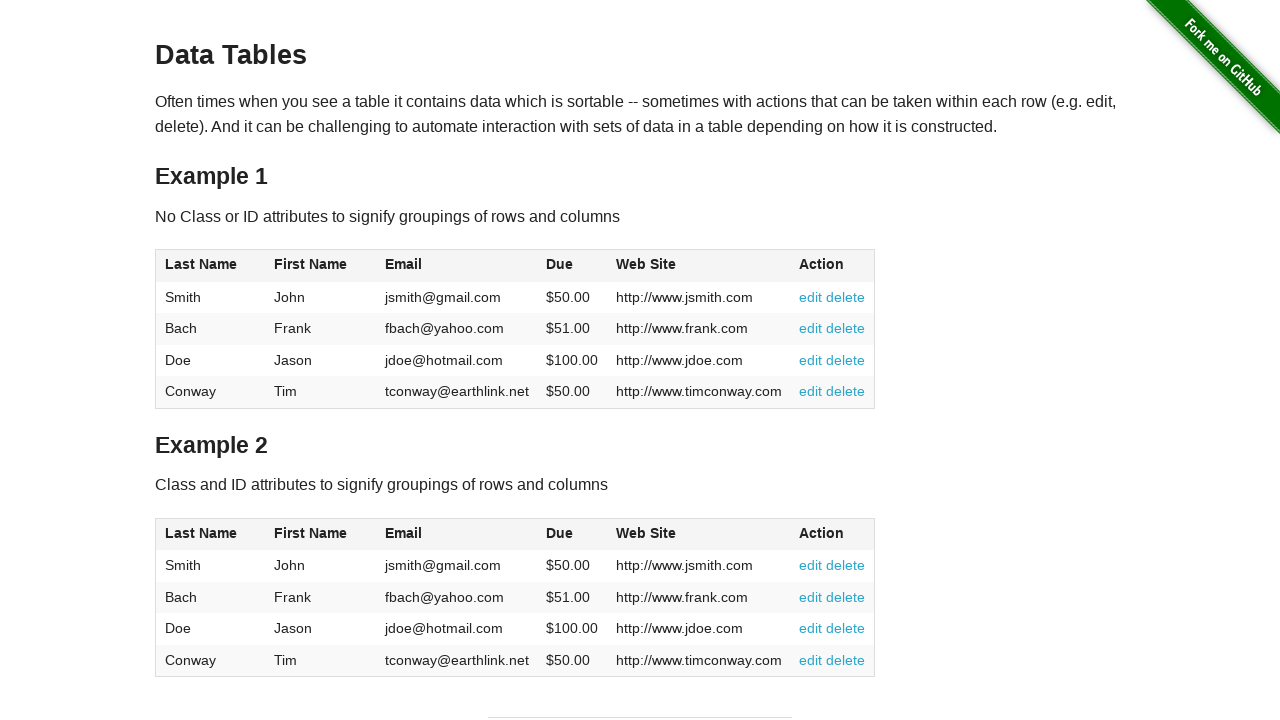

Clicked on Email column header to sort in ascending order at (457, 266) on #table1 thead tr th:nth-of-type(3)
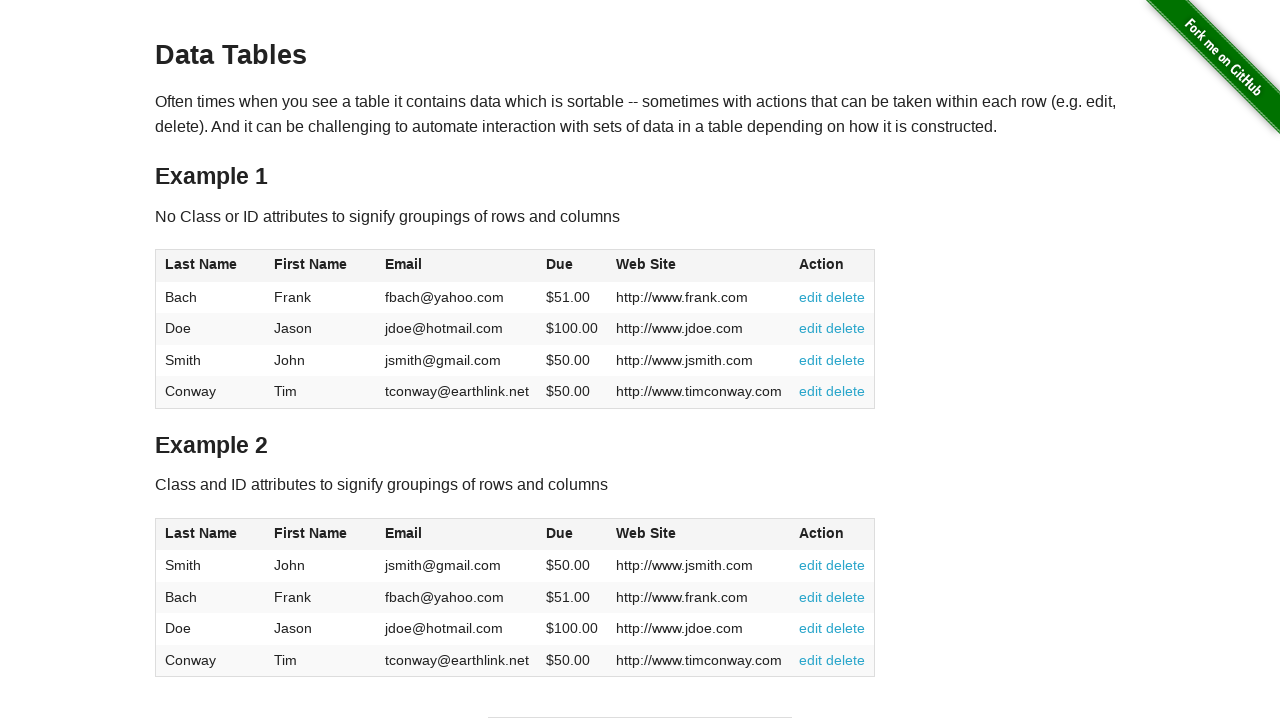

Table sorted by Email column in ascending alphabetical order
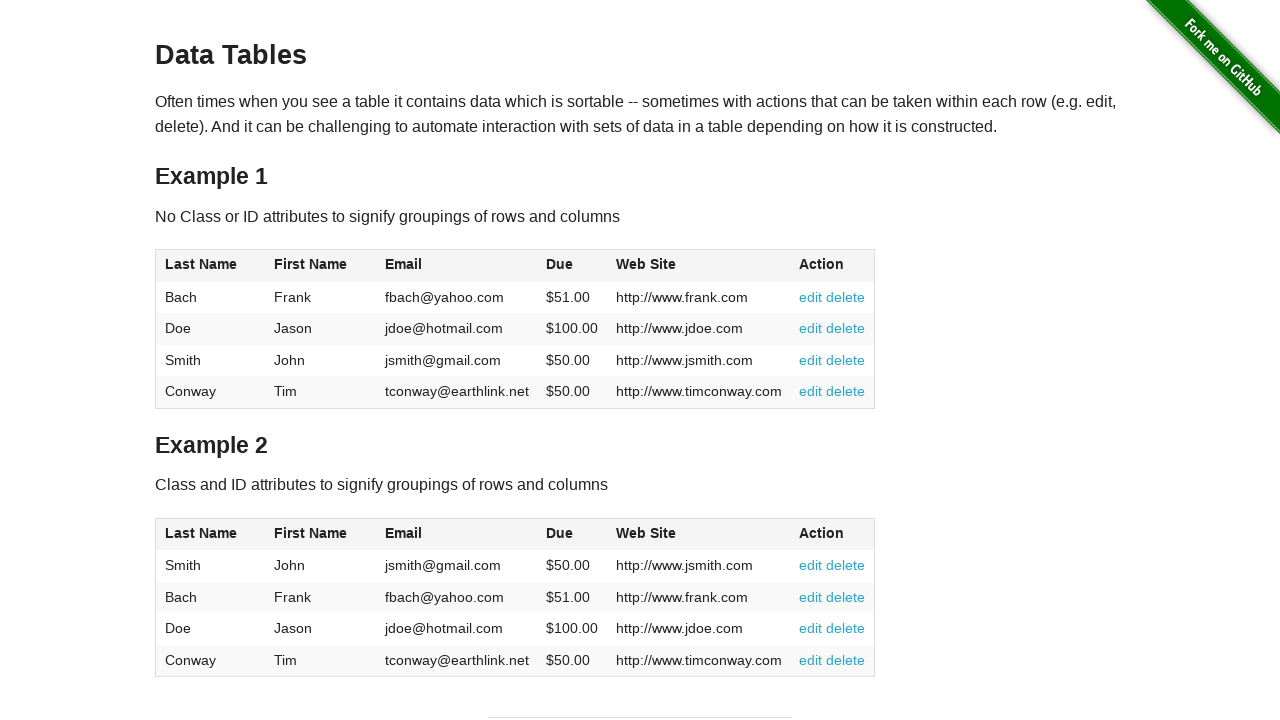

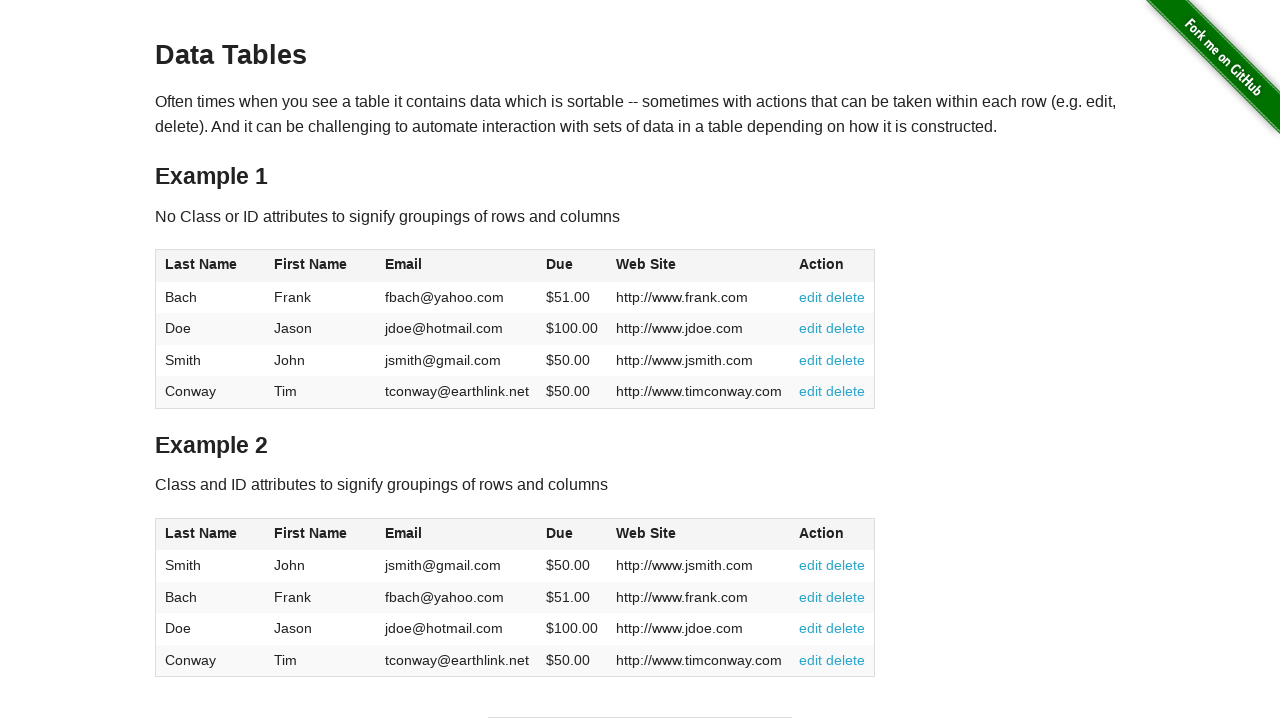